Navigates to Booking.com, dismisses any sign-in popup if present, clicks on the attractions link, and then clicks on customer support

Starting URL: https://www.booking.com/

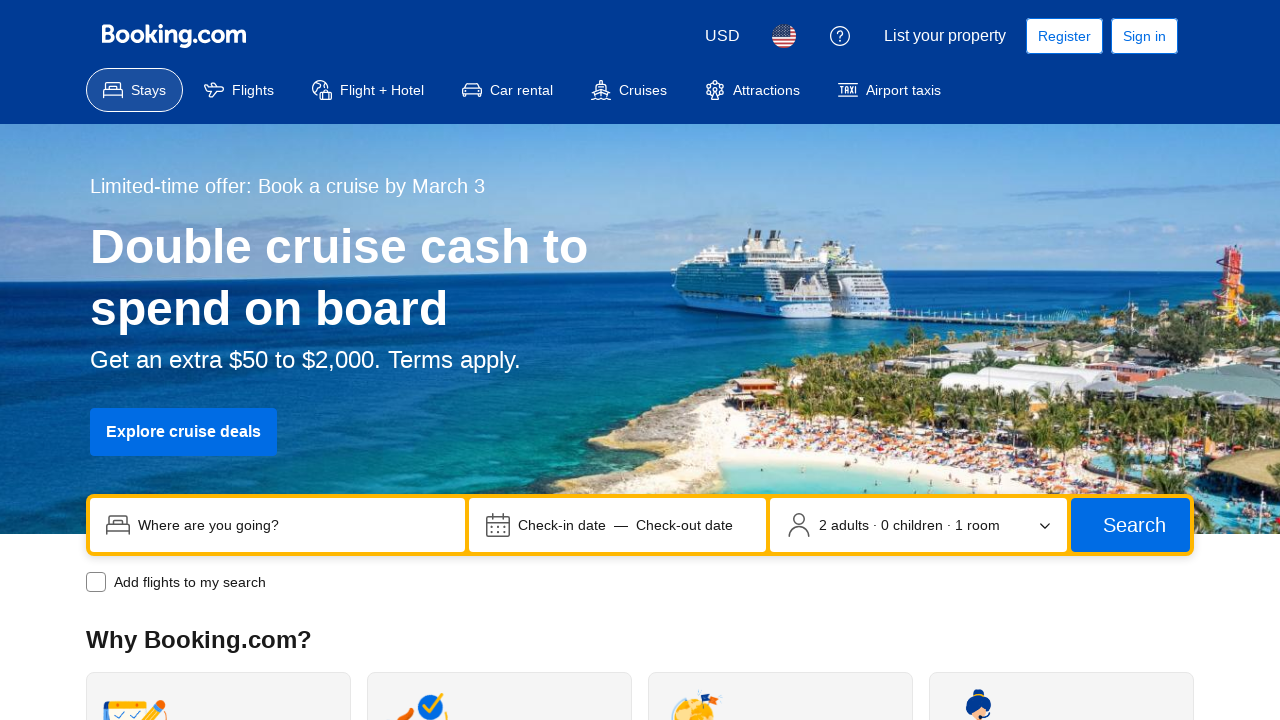

Located dismiss sign-in popup button
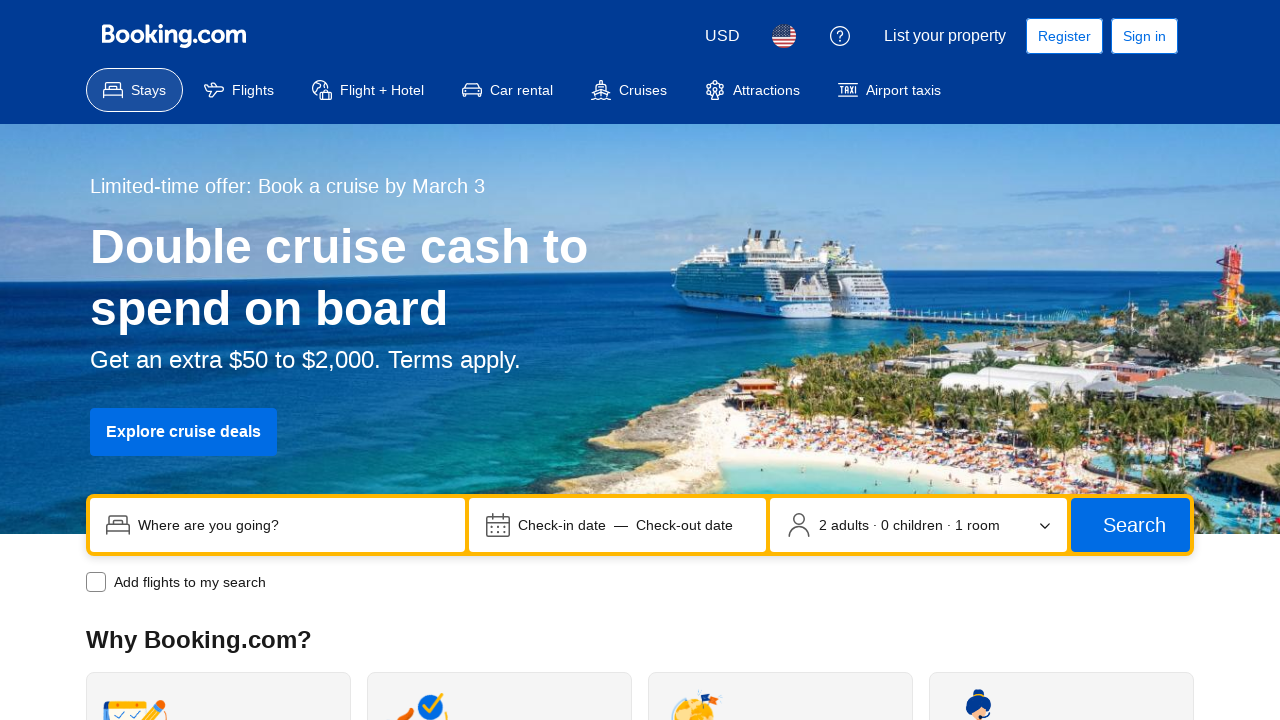

Clicked on attractions link at (752, 90) on #attractions
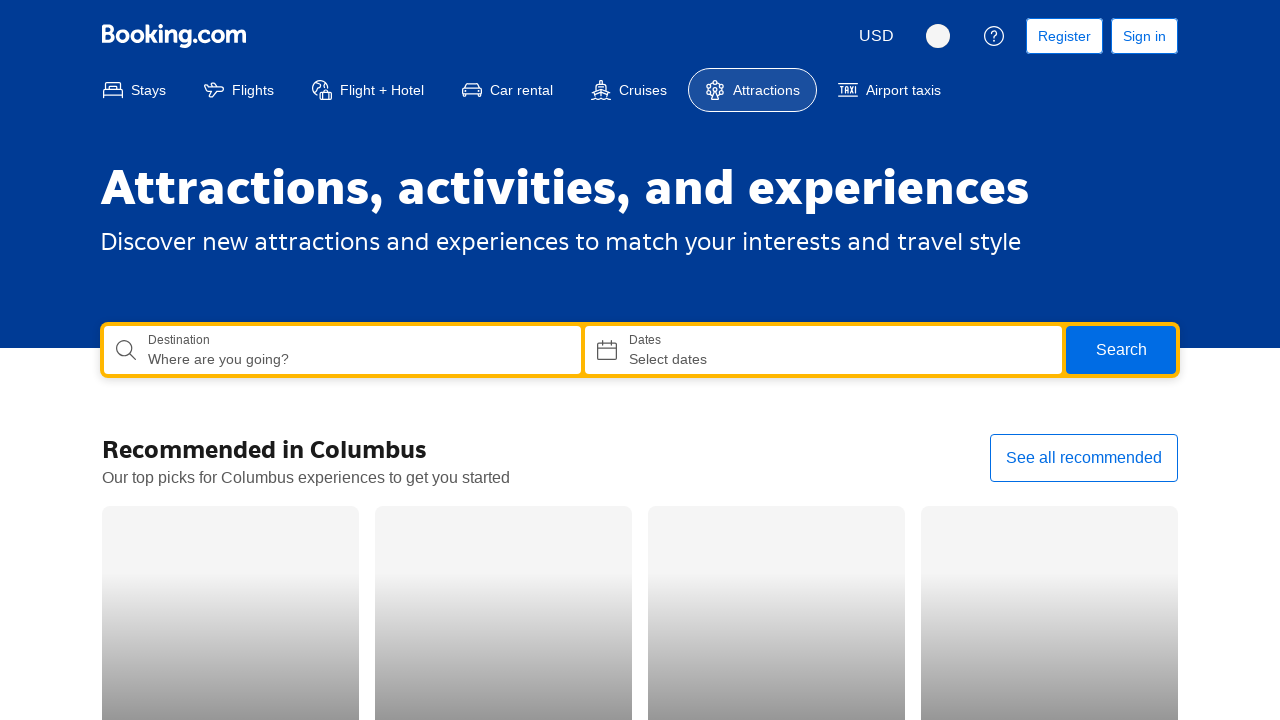

Clicked on customer support link at (994, 36) on a[aria-label='Customer support']
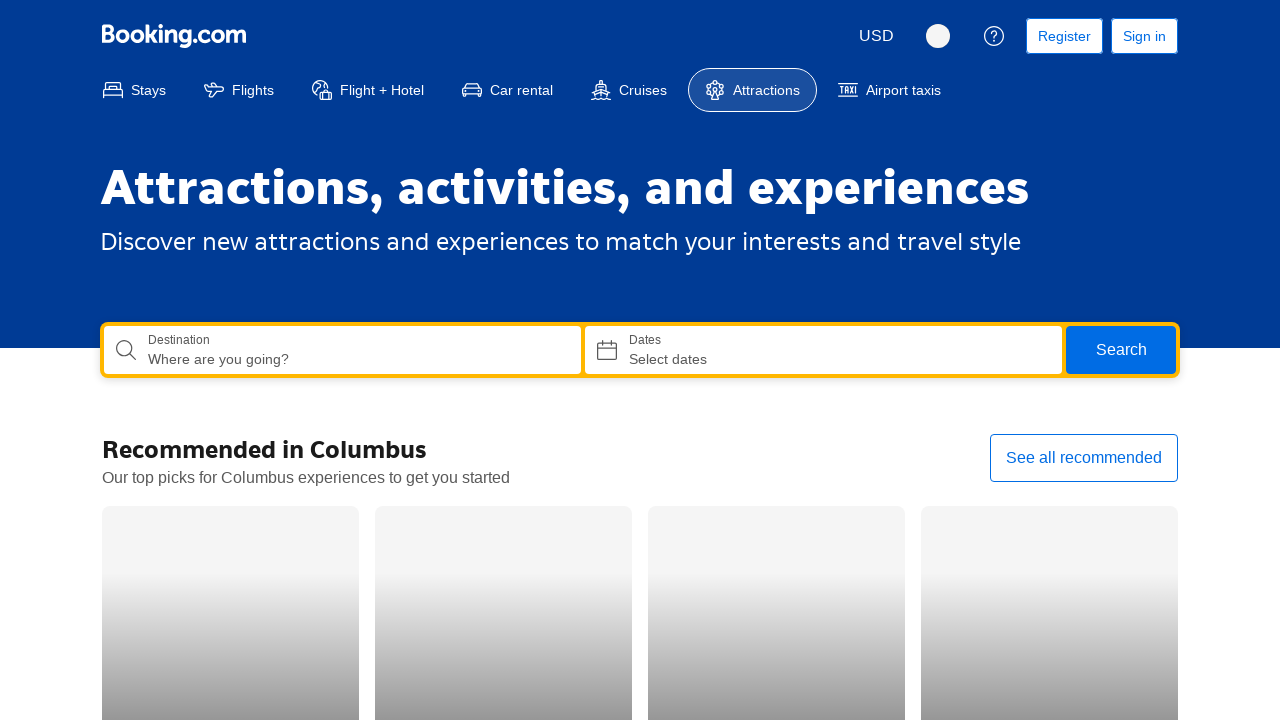

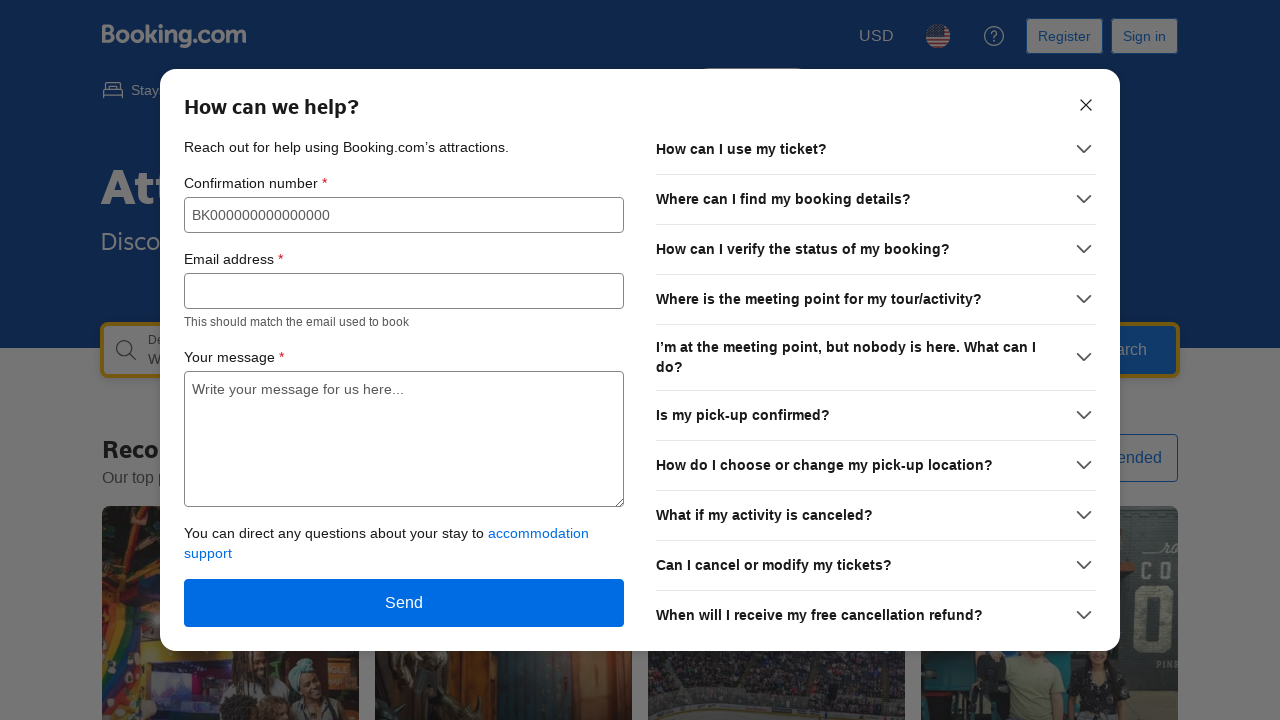